Lists all items from a paginated table by navigating to page 4 and retrieving all items in the first column

Starting URL: https://rahulshettyacademy.com/seleniumPractise/#/offers

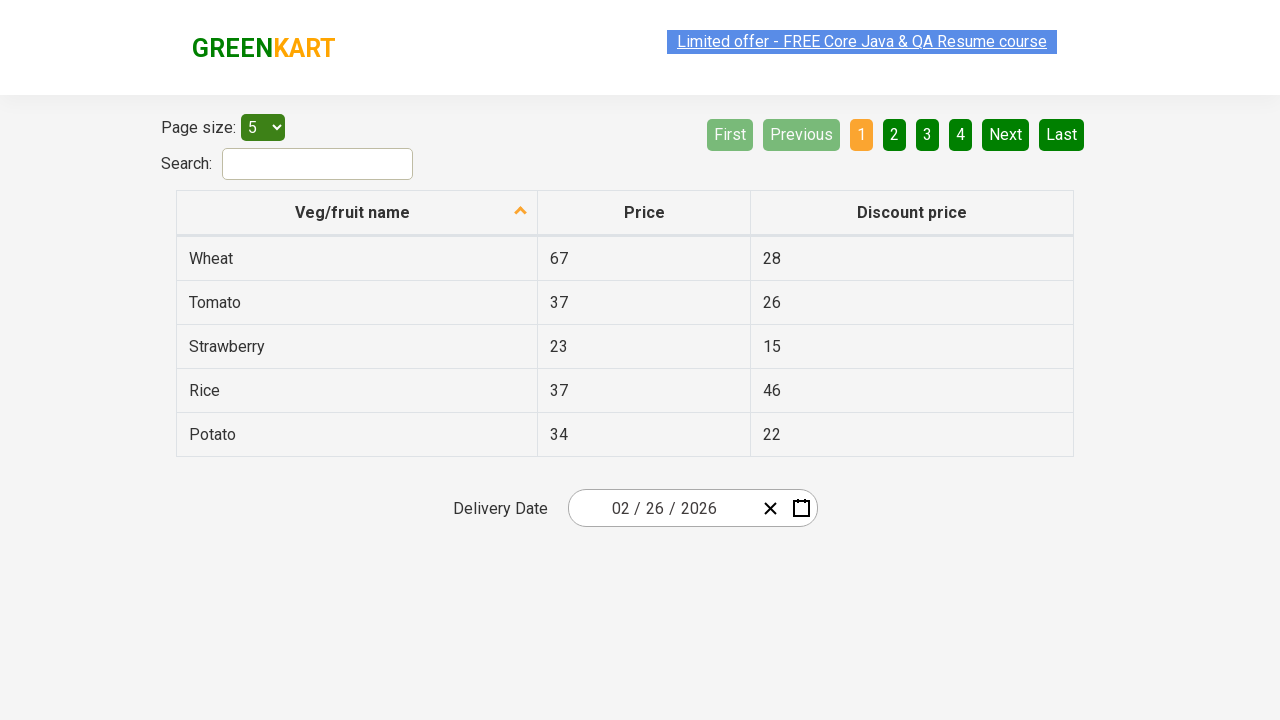

Clicked on page 4 in pagination at (894, 134) on xpath=//ul[@aria-label='Pagination']/li[4]/a
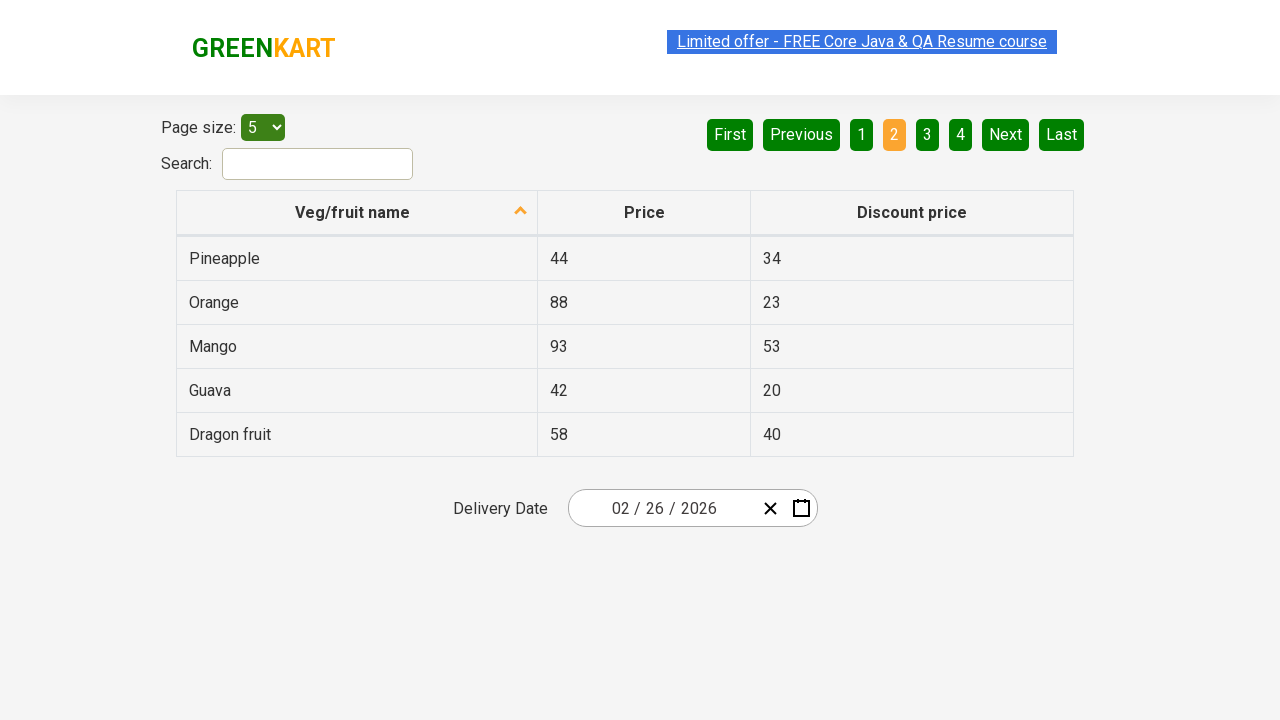

Table loaded with first column items visible
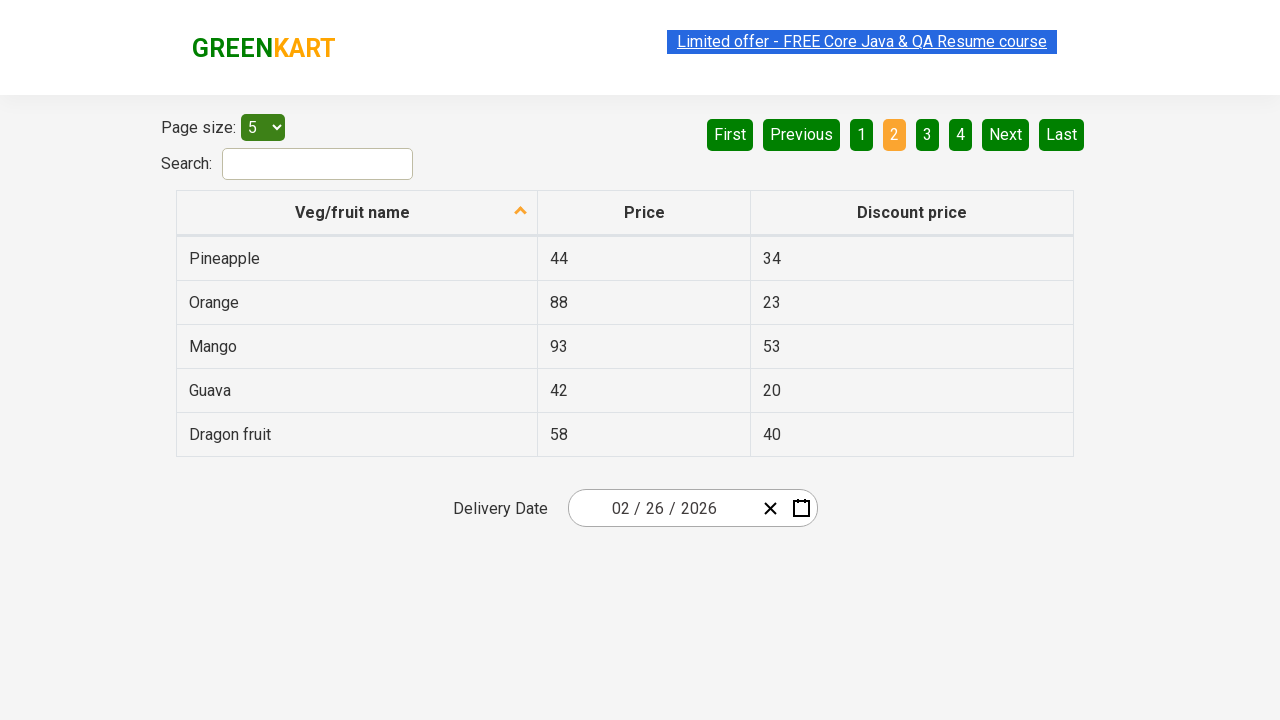

Retrieved all items from first column of paginated table (total items: 5)
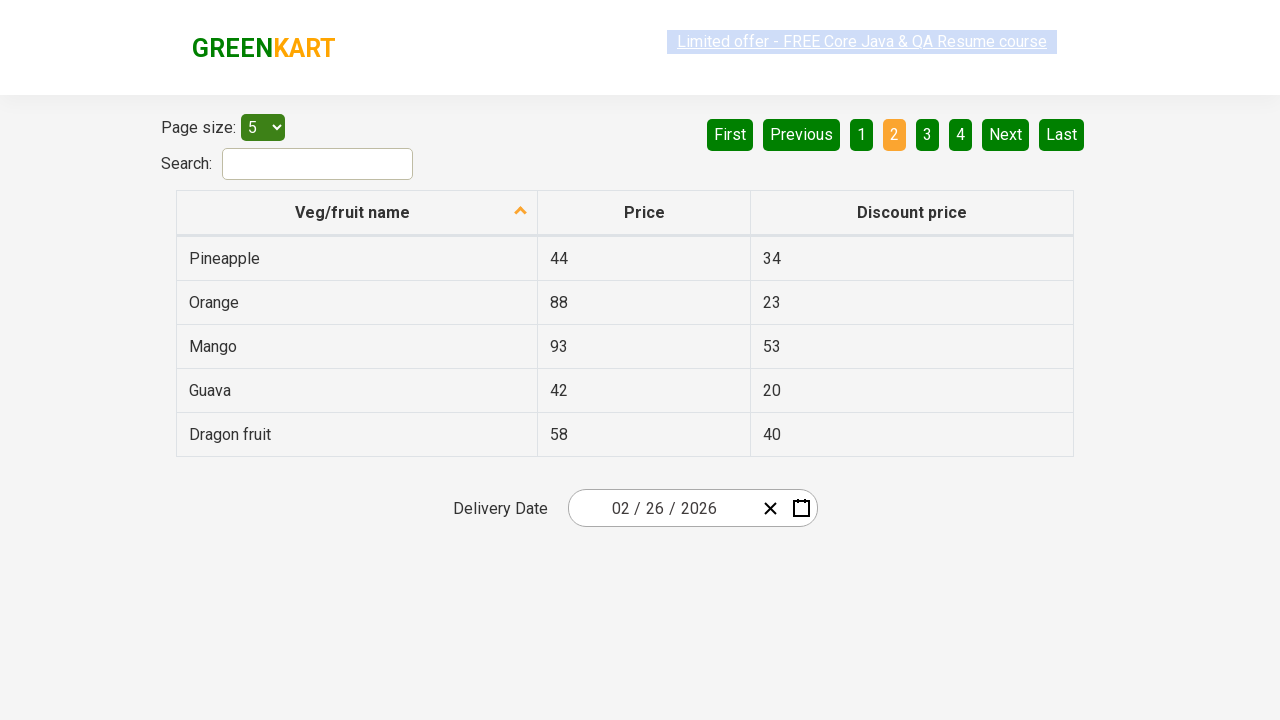

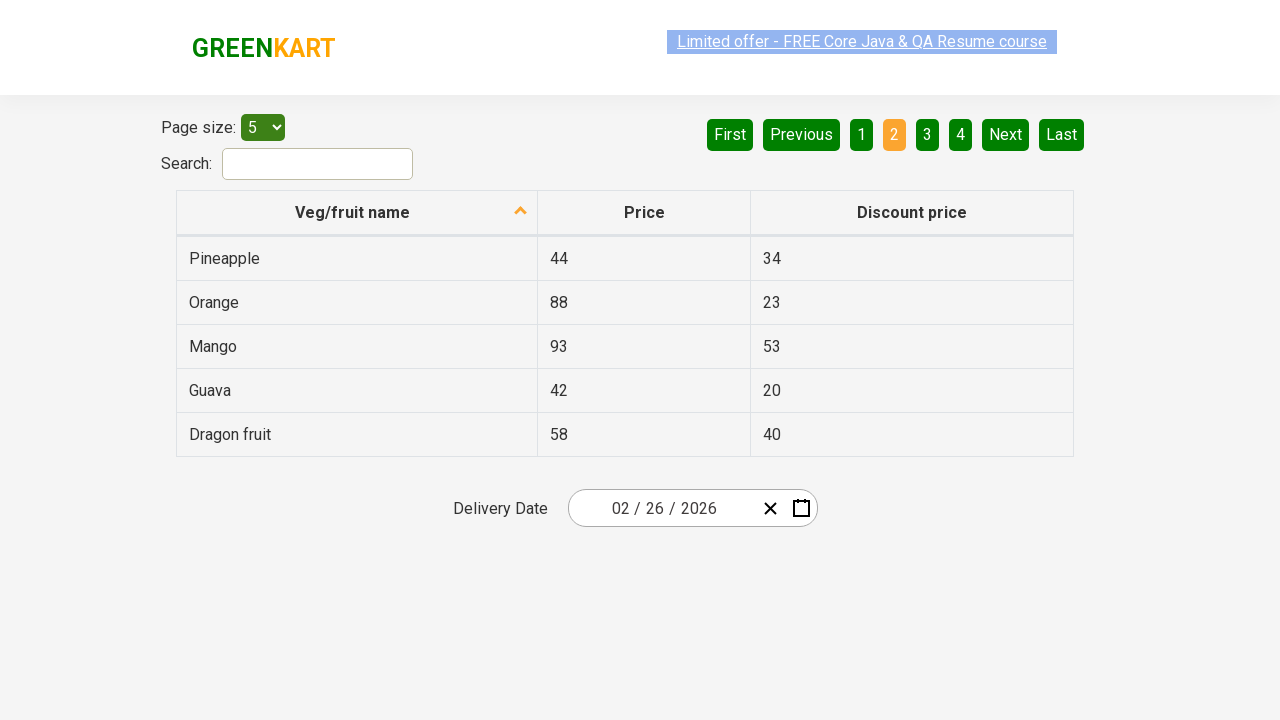